Tests an explicit wait scenario where the script waits for a price to change to $100, then clicks a book button, reads a value, calculates a mathematical result, and submits the answer

Starting URL: http://suninjuly.github.io/explicit_wait2.html

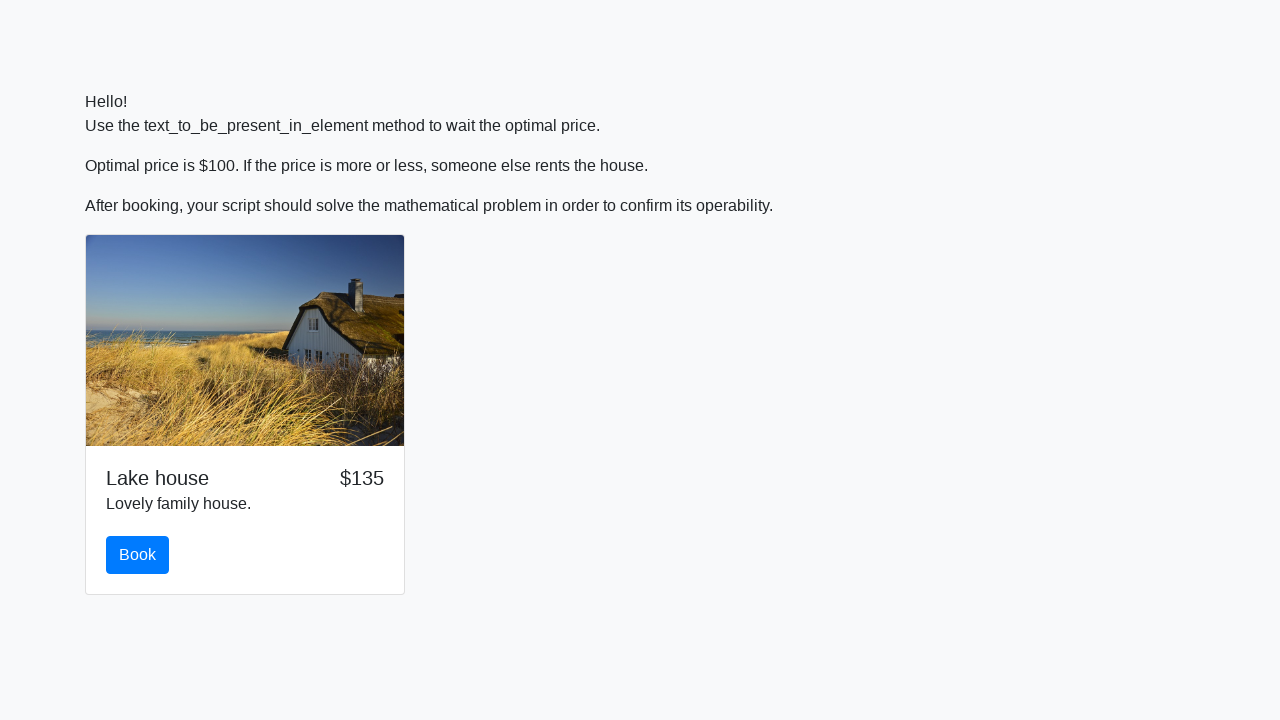

Waited for price to change to $100
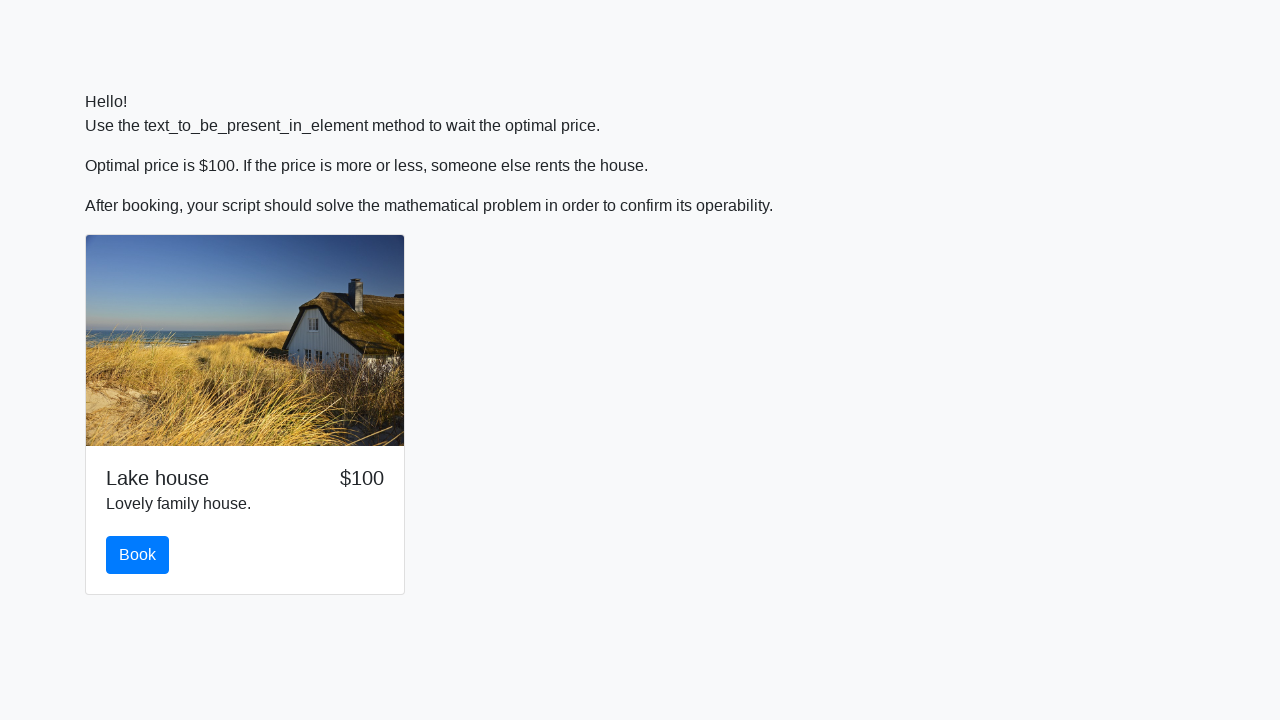

Clicked the book button at (138, 555) on #book
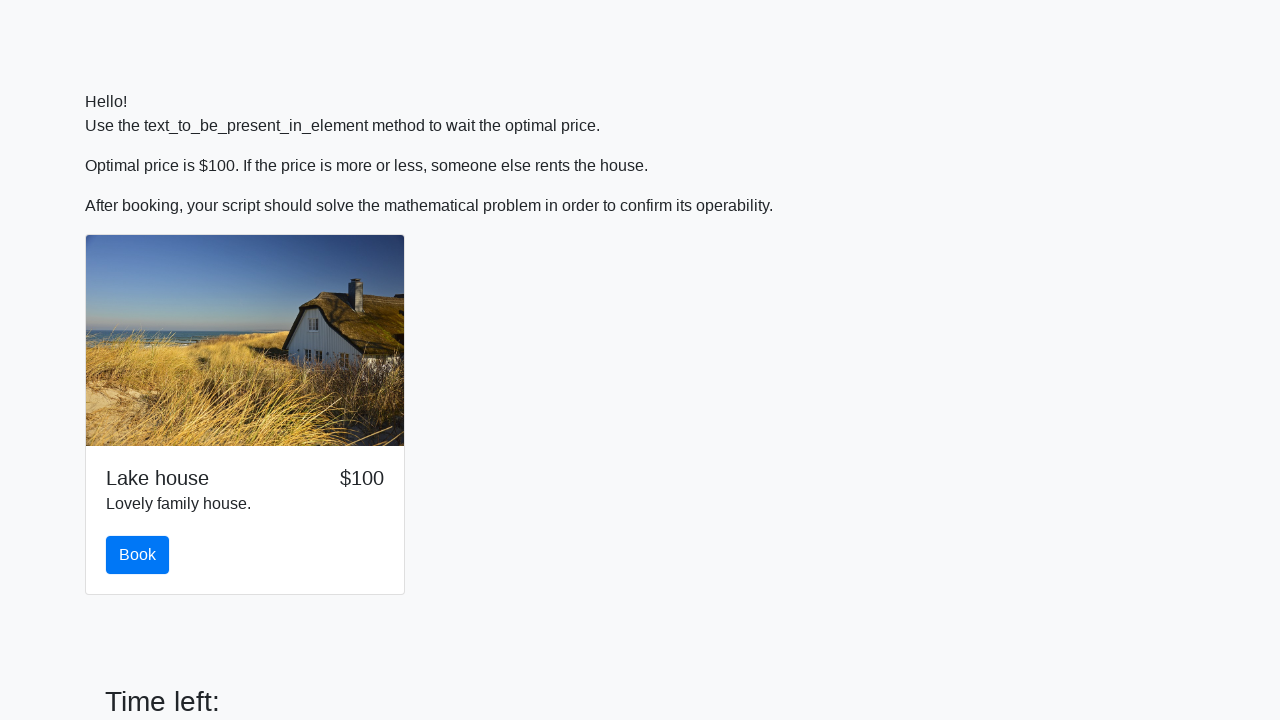

Read input value: 117
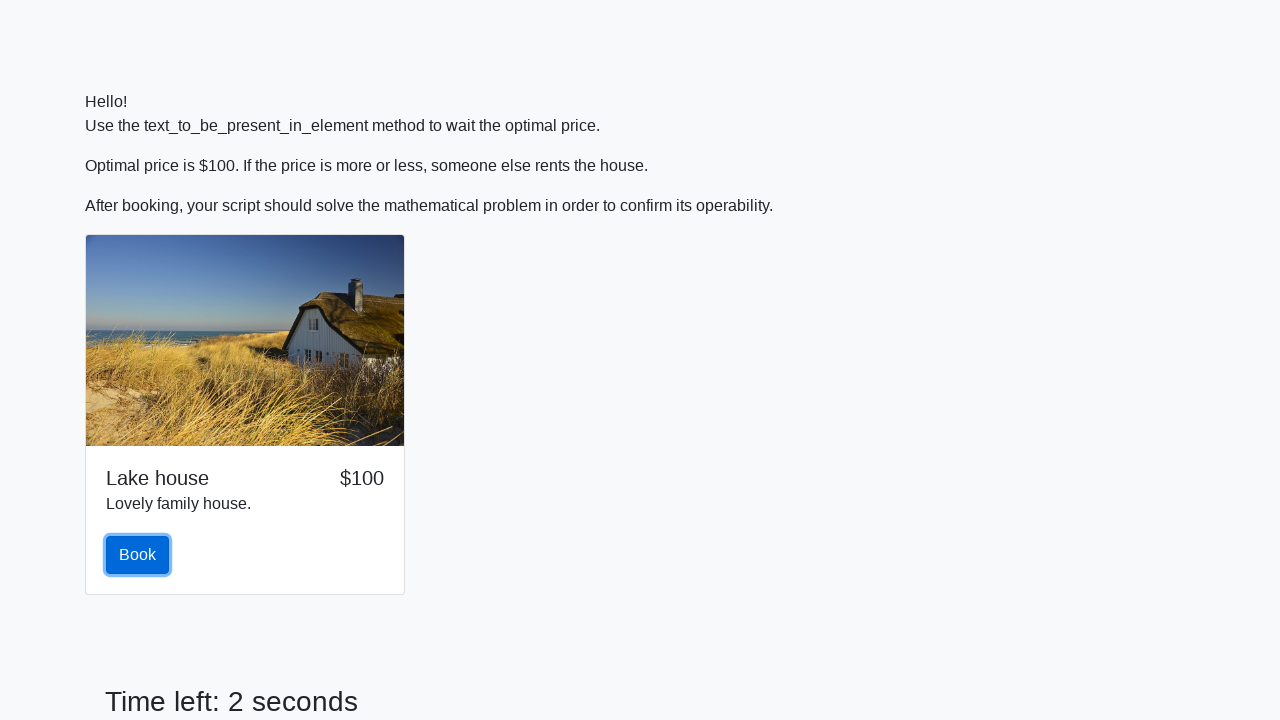

Converted input to integer: 117
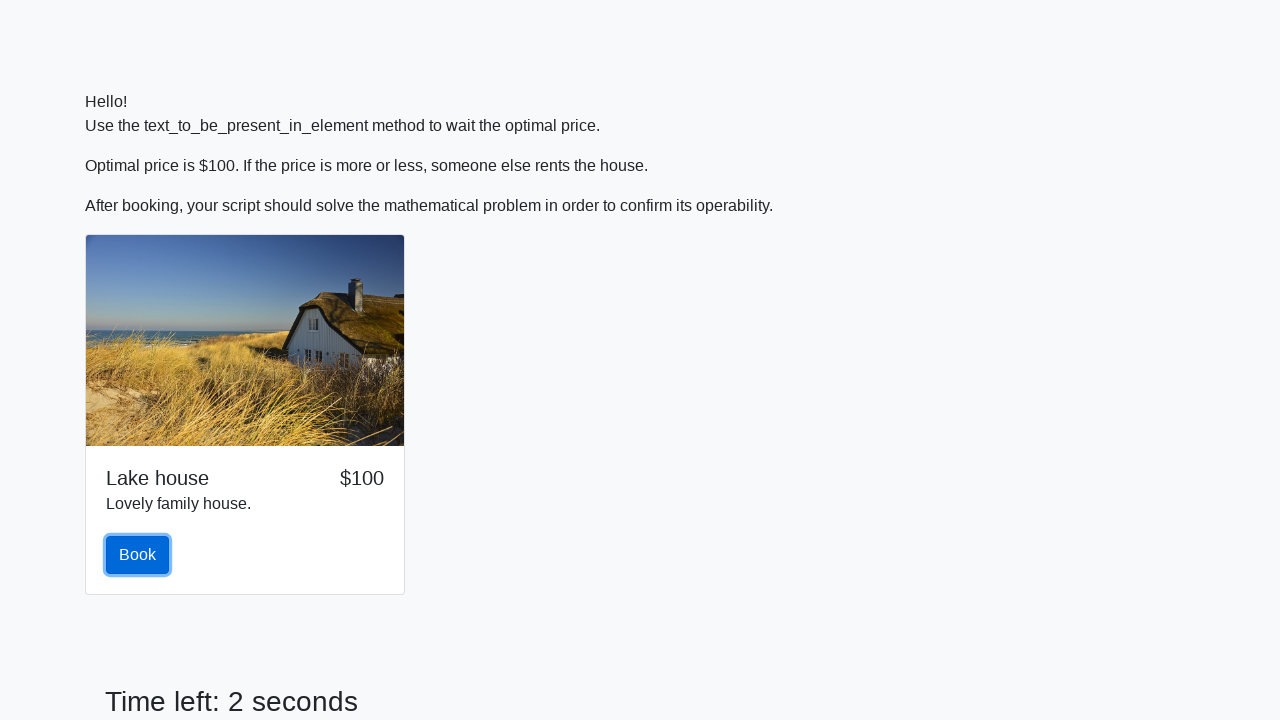

Calculated result using formula log(abs(12*sin(x))): 2.113405105789021
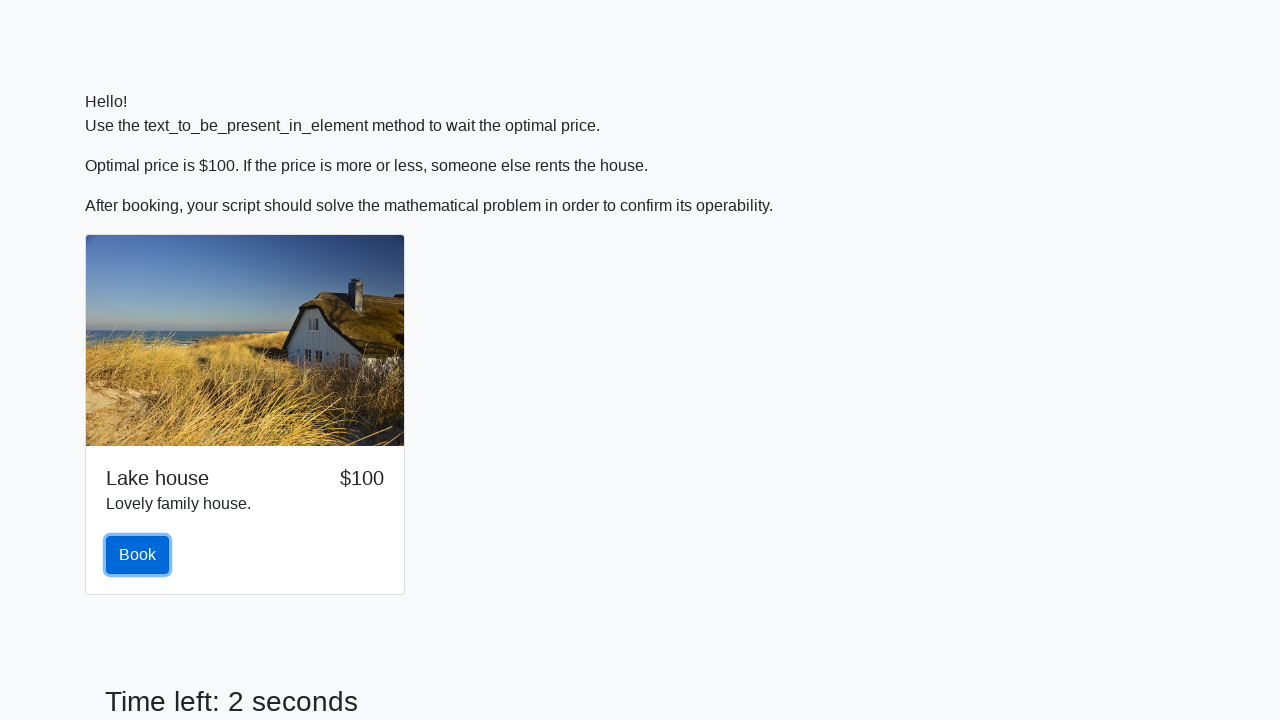

Filled answer field with calculated result: 2.113405105789021 on #answer
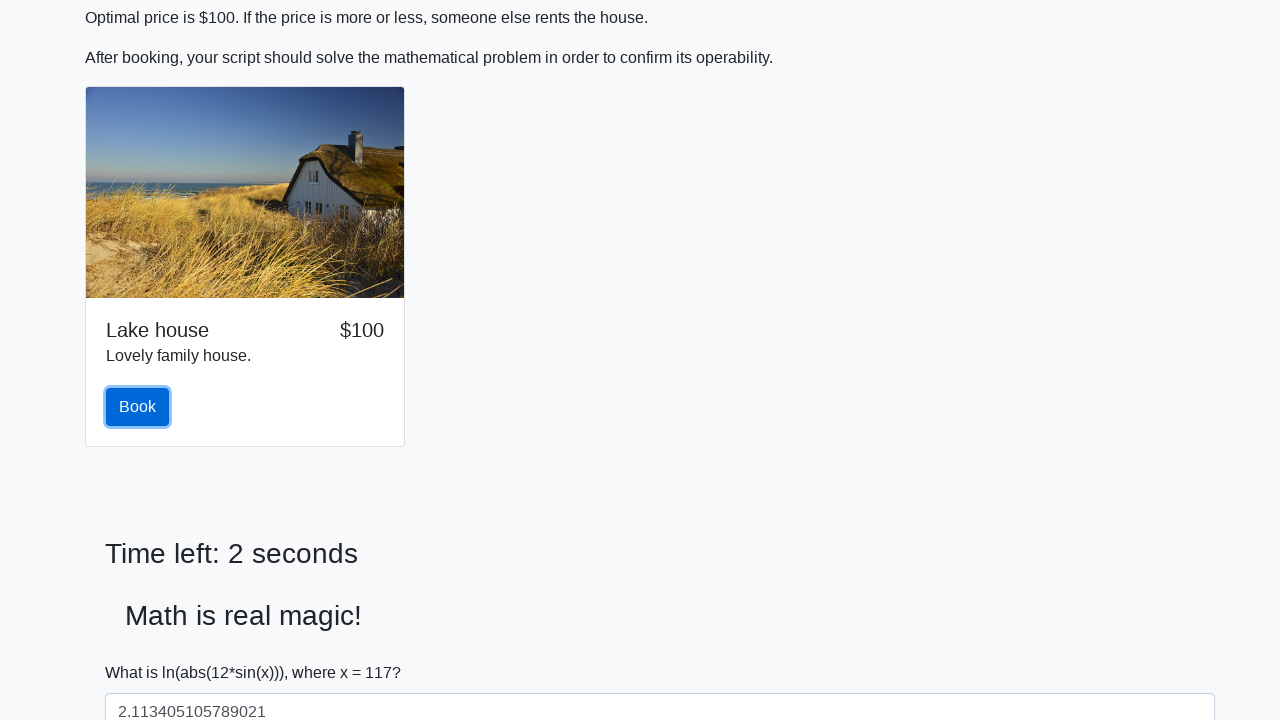

Clicked the solve button to submit answer at (143, 651) on #solve
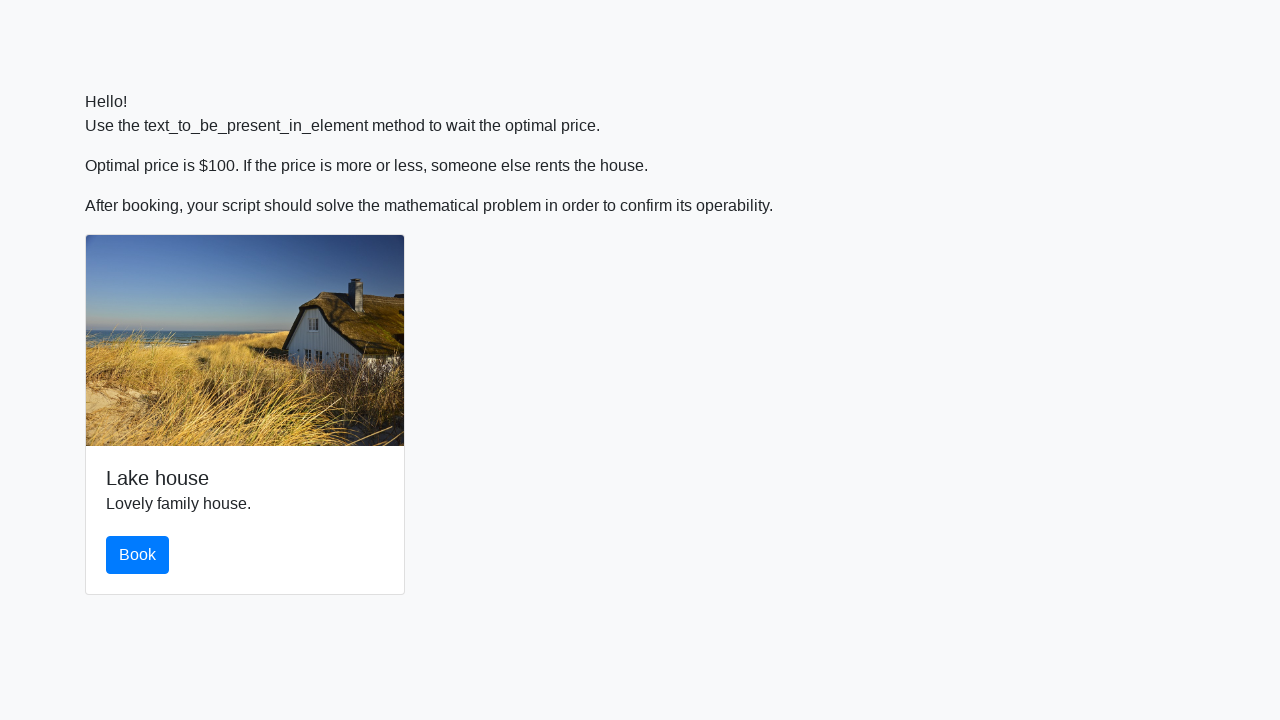

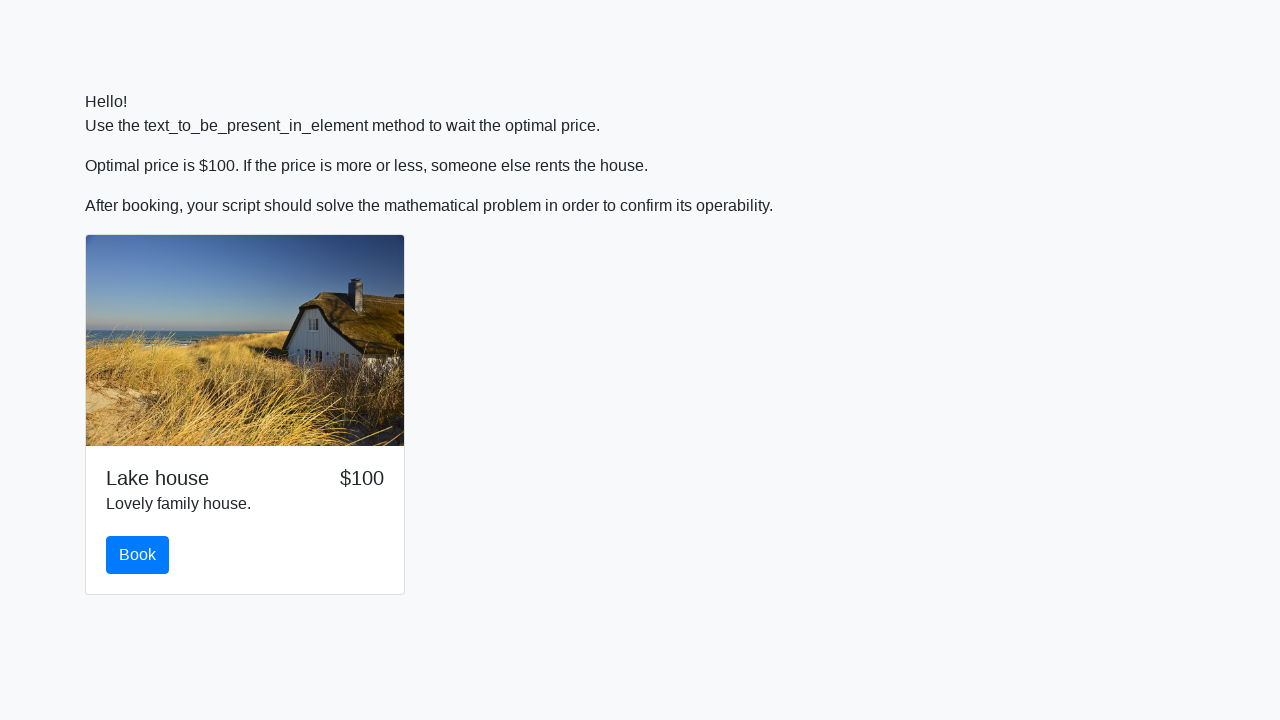